Tests radio button interaction by navigating to an HTML forms page, iterating through radio button options in 'group2', and clicking the one with value "Wine".

Starting URL: http://www.echoecho.com/htmlforms10.htm

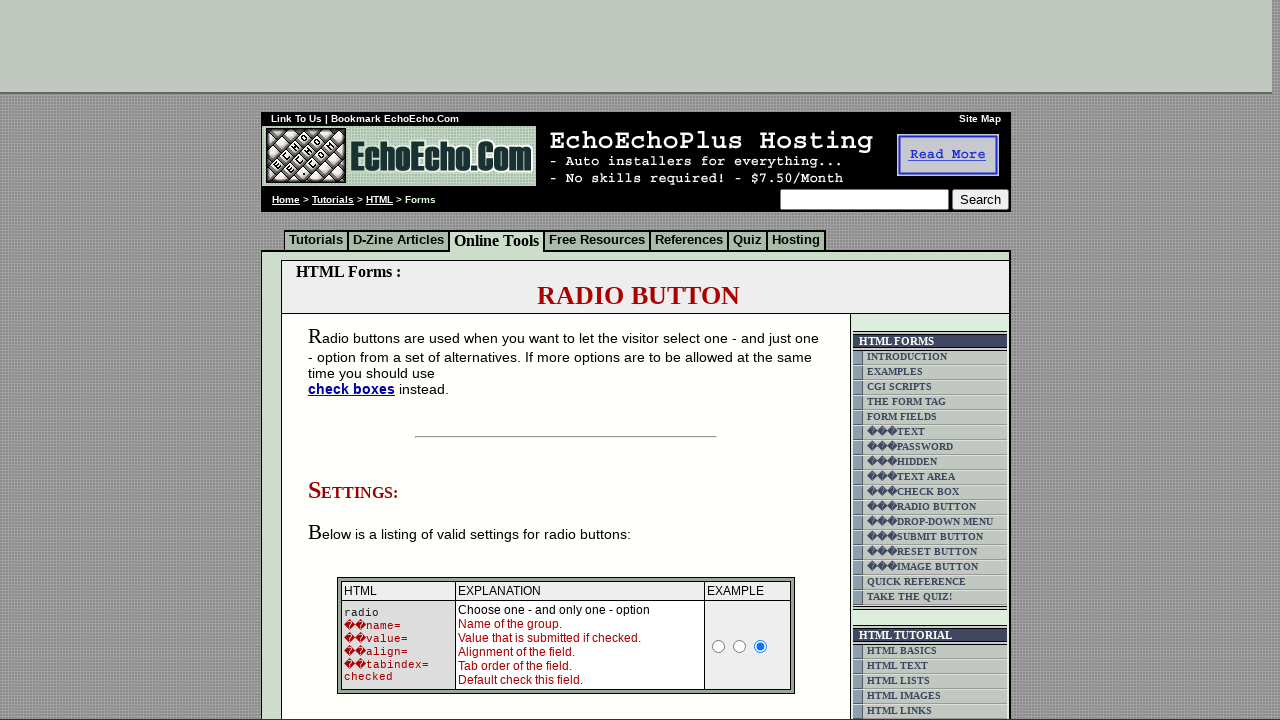

Navigated to HTML forms page
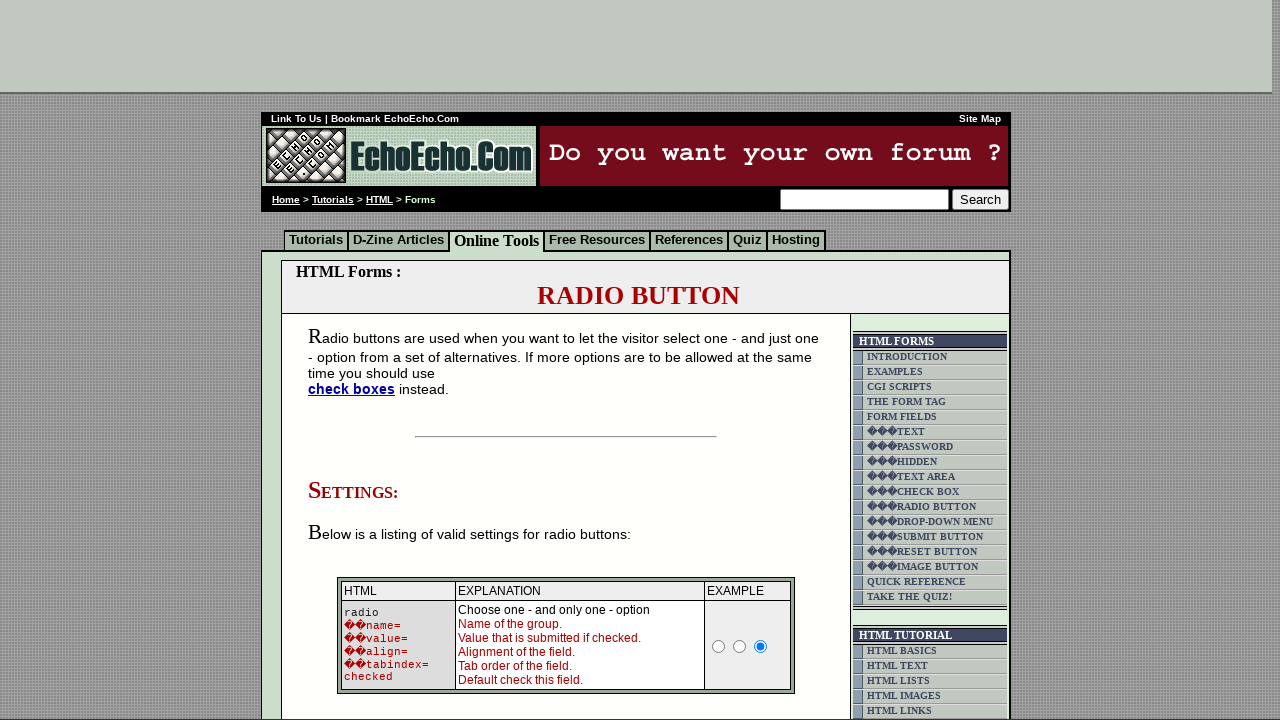

Radio buttons in group2 are present
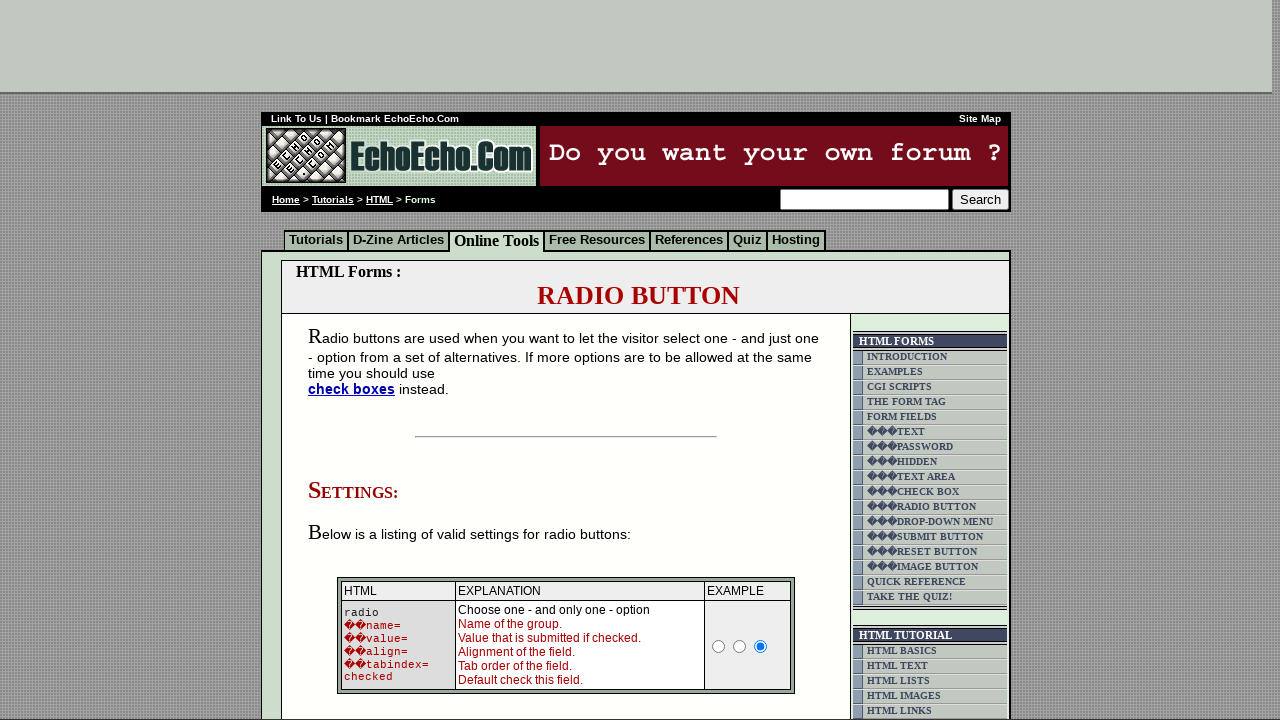

Located all radio buttons in group2
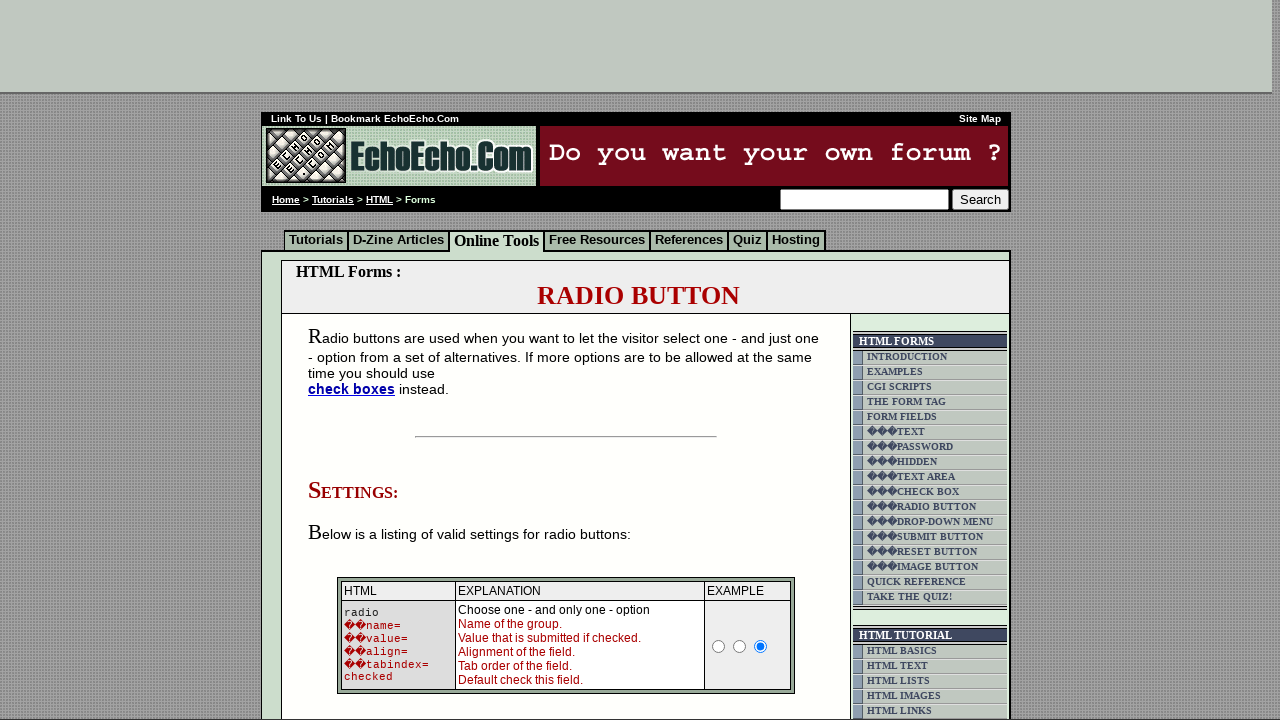

Found 3 radio buttons in group2
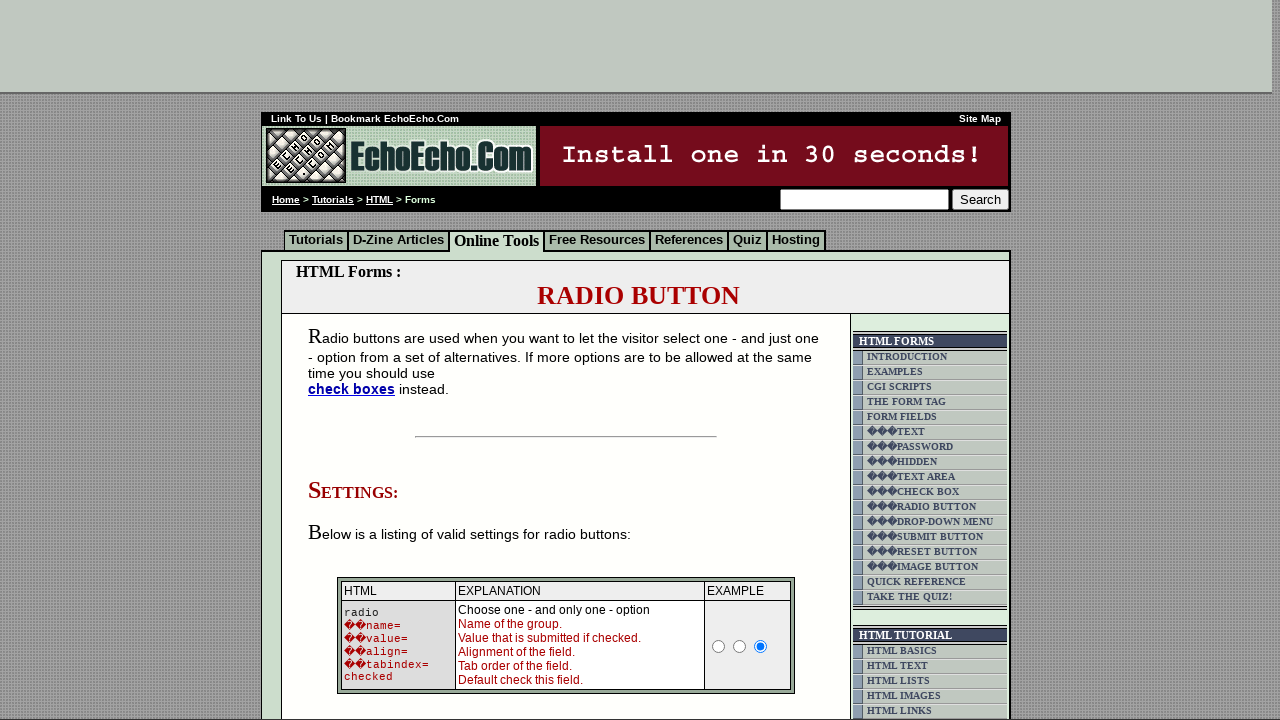

Checked radio button 1: value='Water'
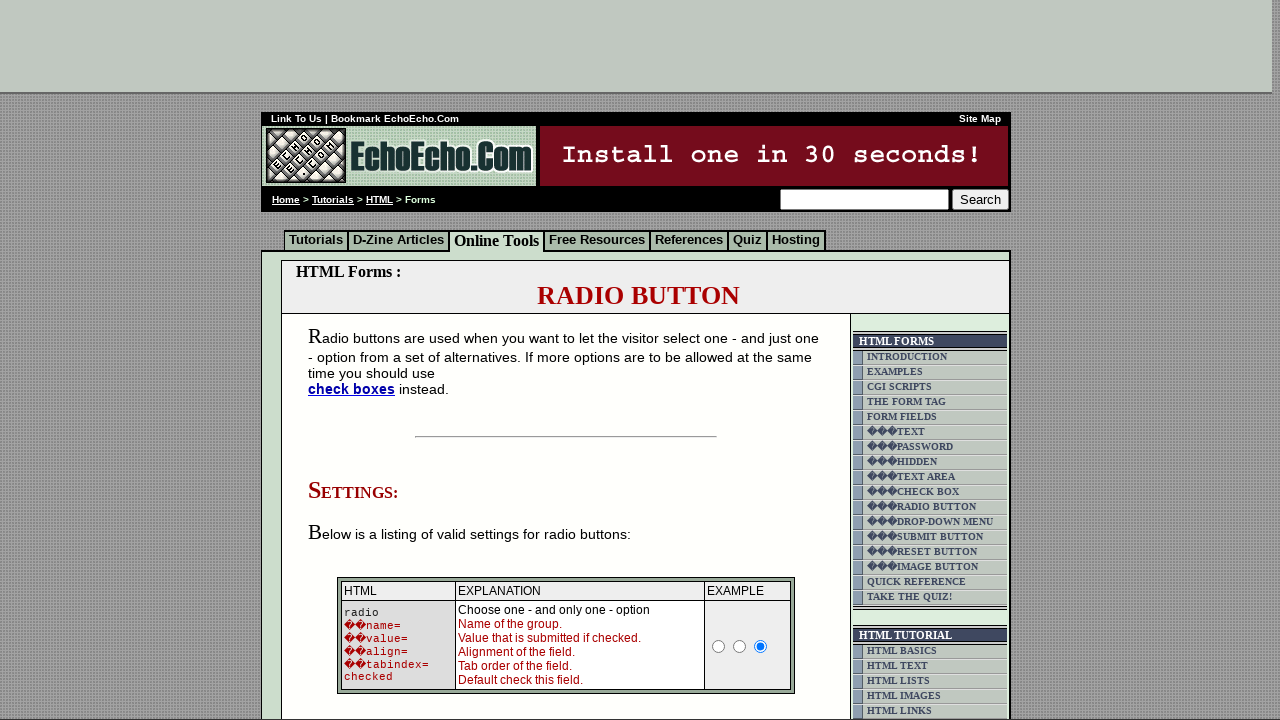

Checked radio button 2: value='Beer'
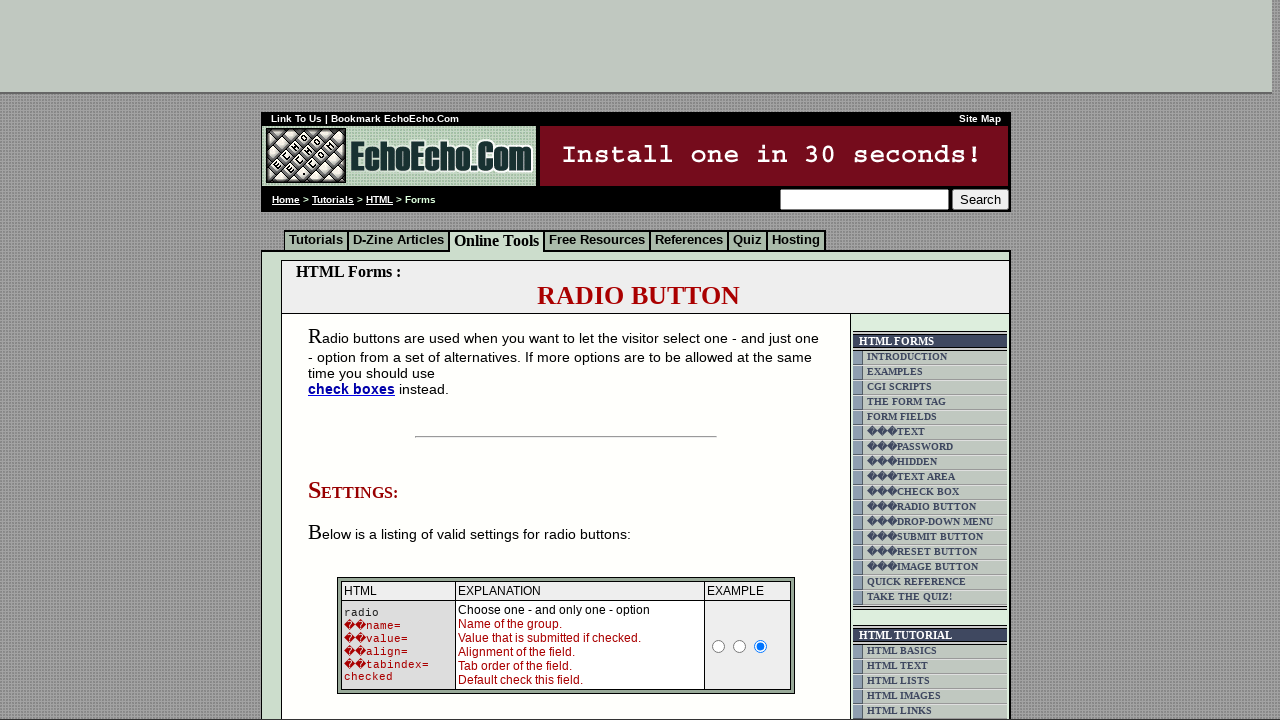

Checked radio button 3: value='Wine'
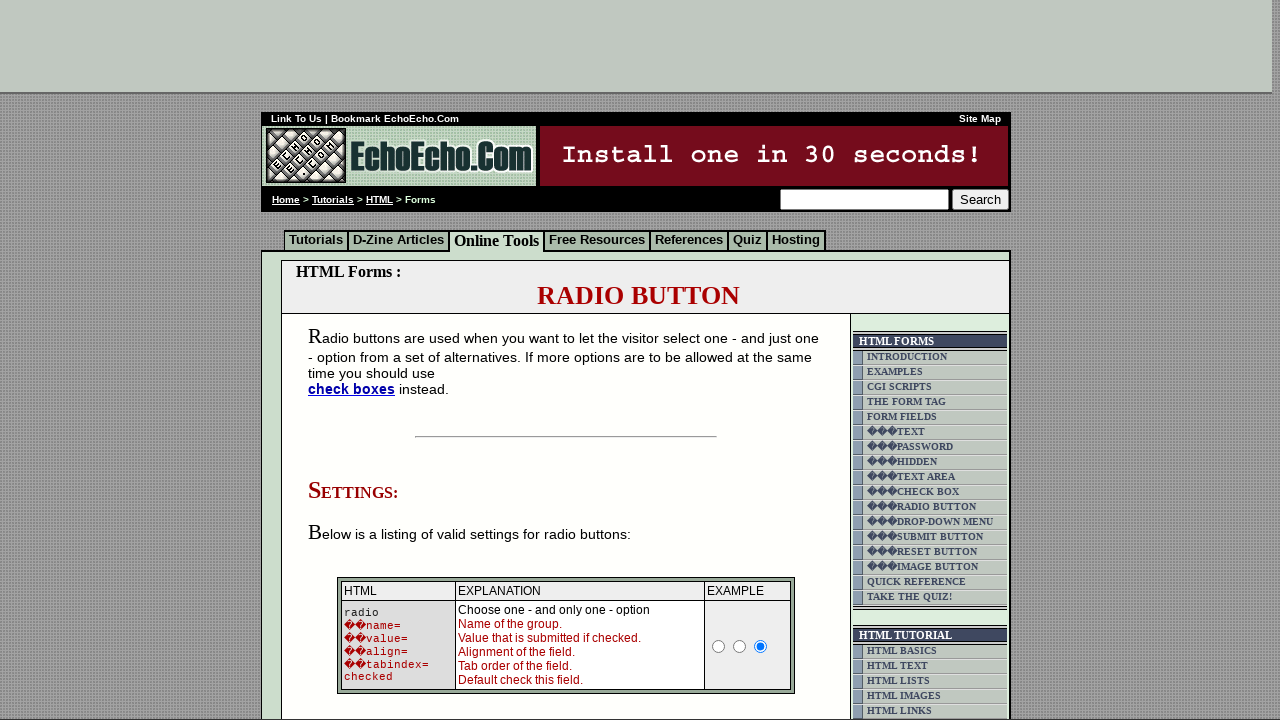

Clicked radio button with value 'Wine' at (356, 360) on input[name='group2'] >> nth=2
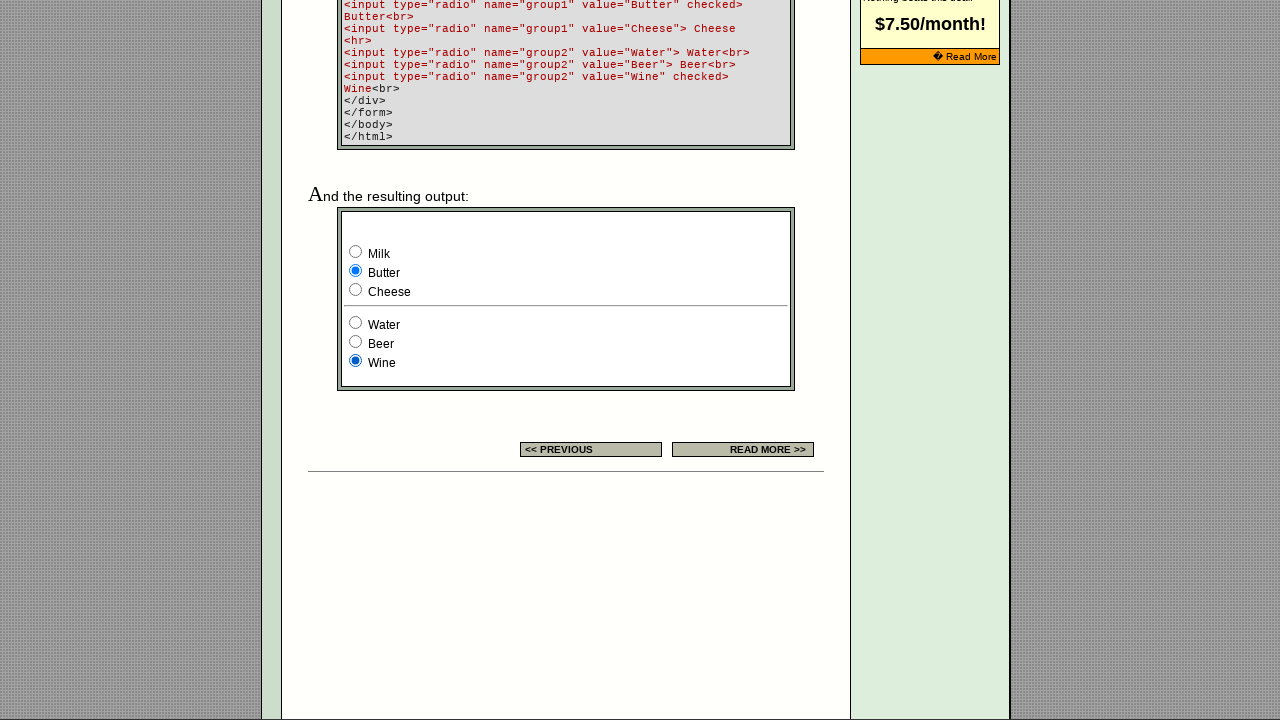

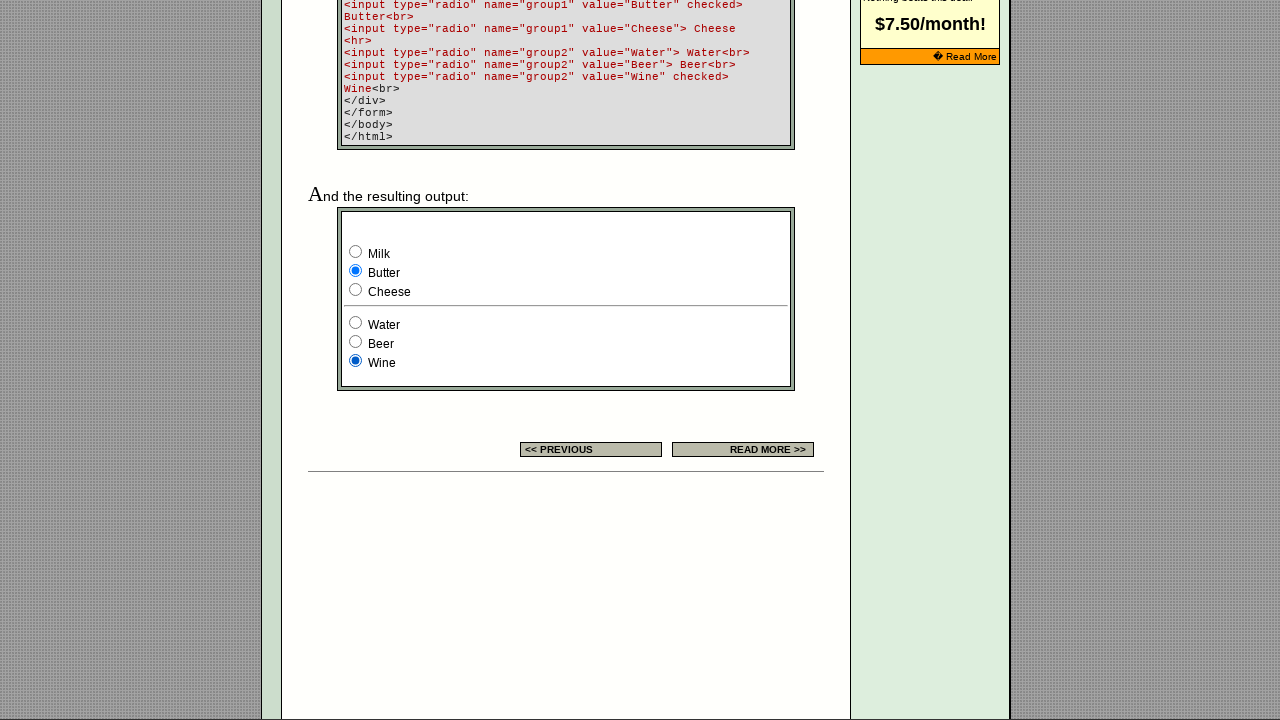